Tests clicking the full image button on the JPL Space page to reveal the featured Mars image

Starting URL: https://data-class-jpl-space.s3.amazonaws.com/JPL_Space/index.html

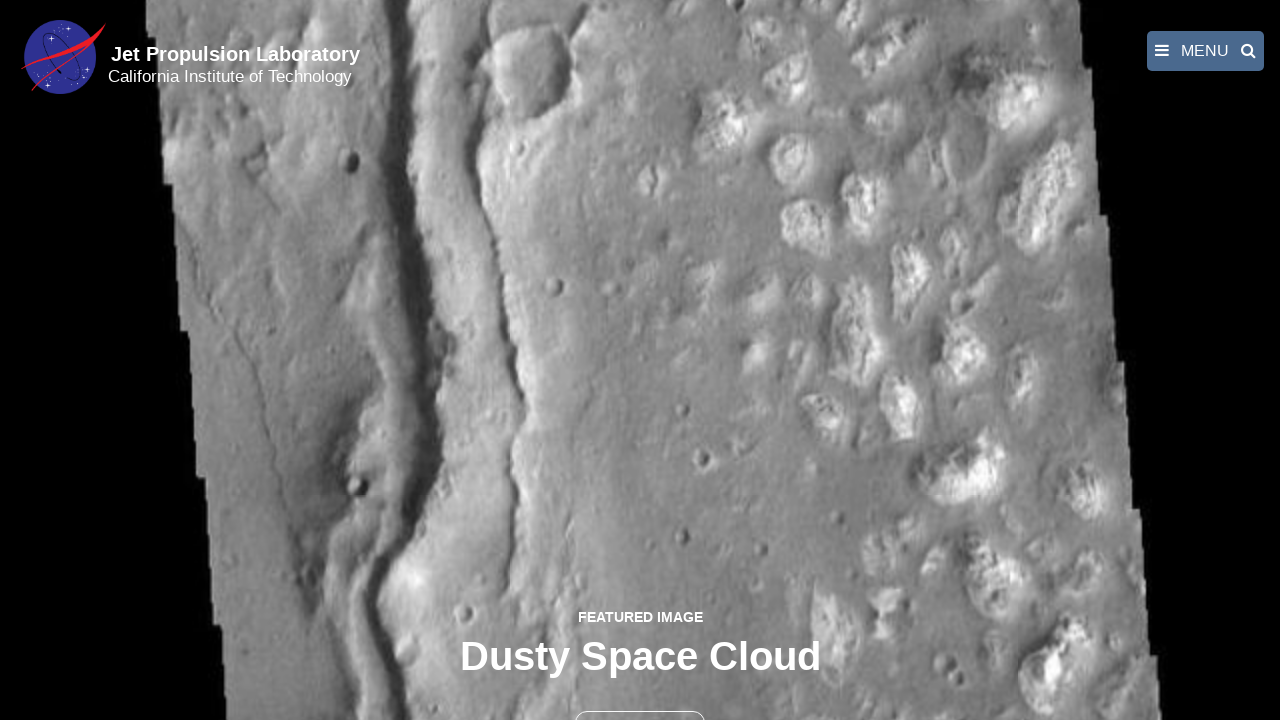

Clicked the full image button to reveal featured Mars image at (640, 699) on button >> nth=1
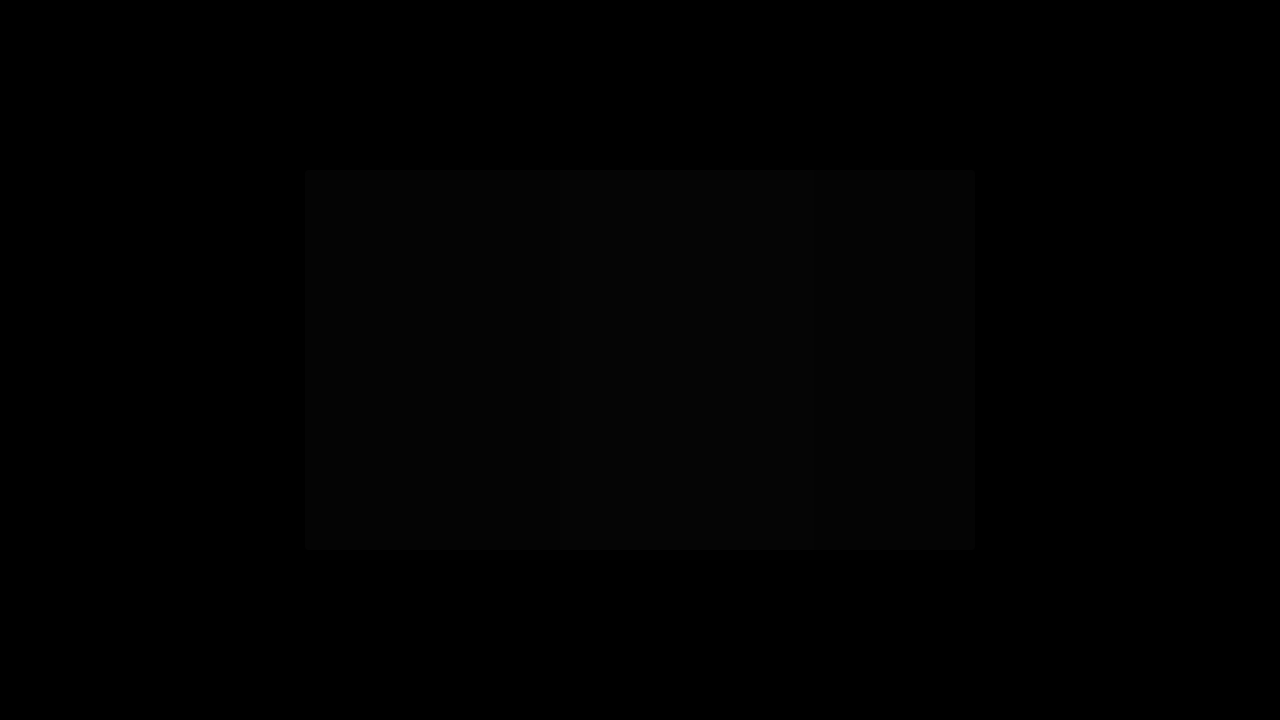

Featured Mars image loaded in fancybox
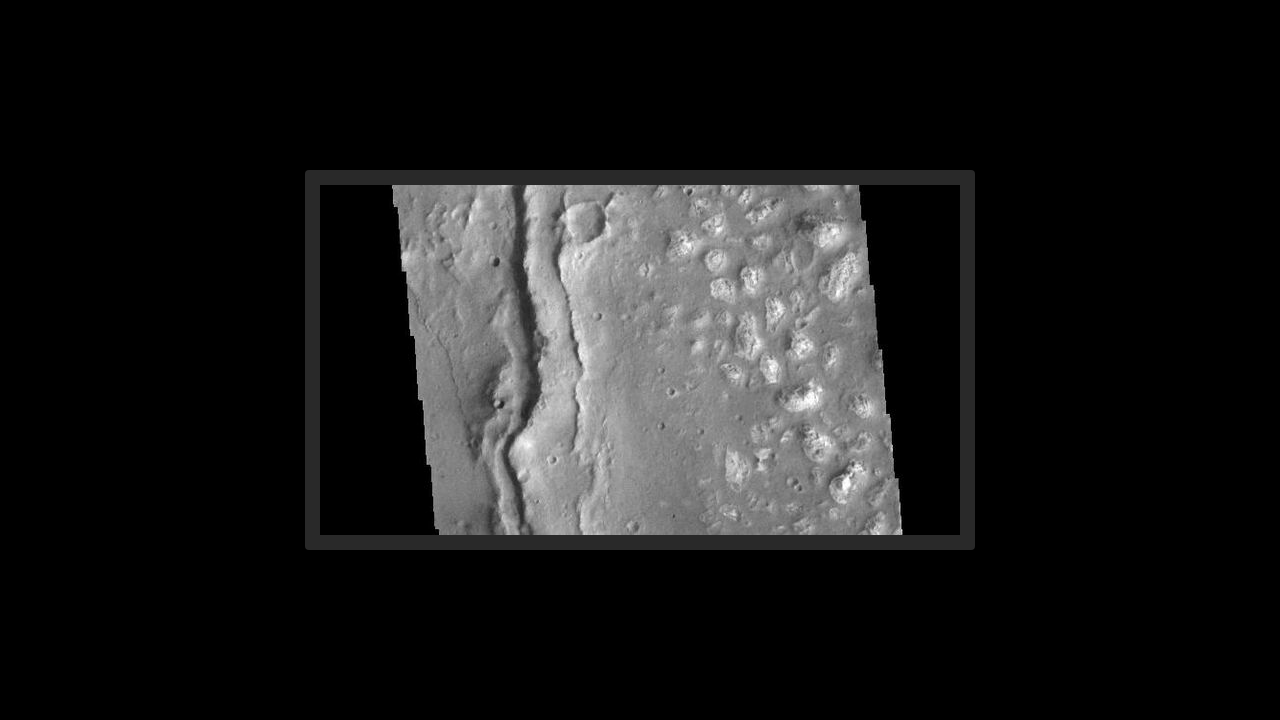

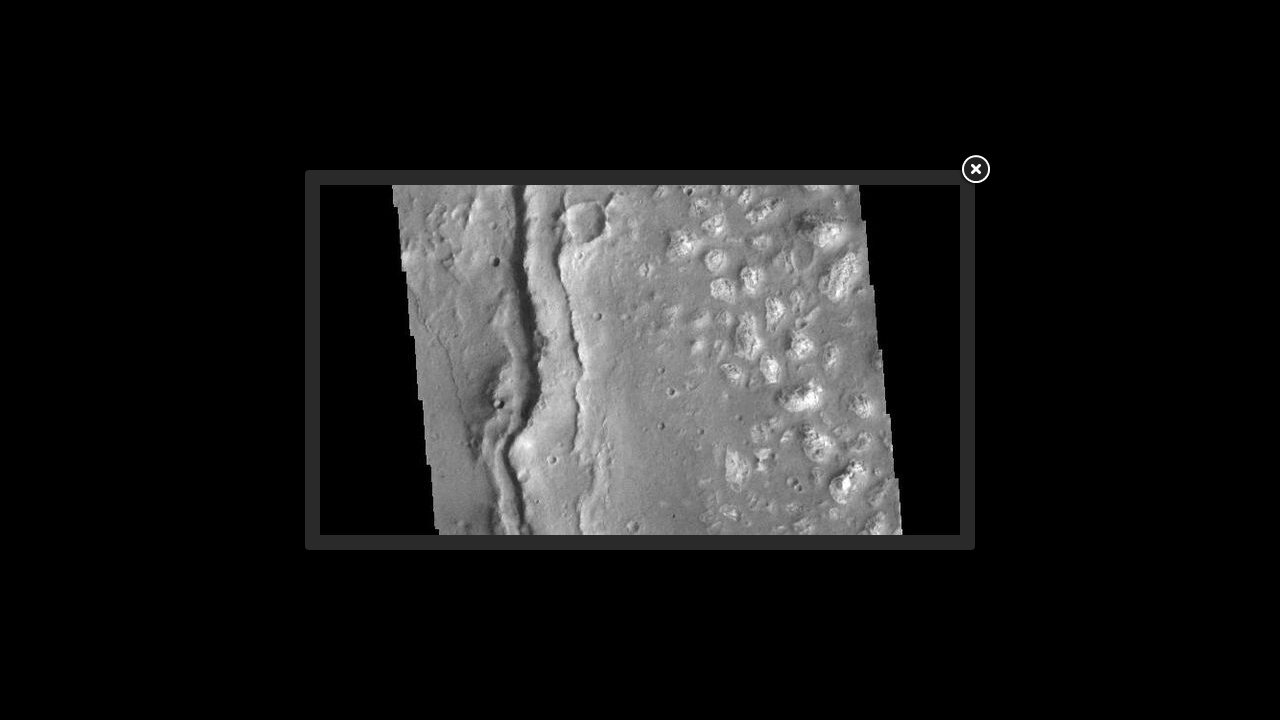